Tests registration form validation by entering a phone number with fewer than 10 digits and verifying the phone validation error message appears

Starting URL: https://alada.vn/tai-khoan/dang-ky.html

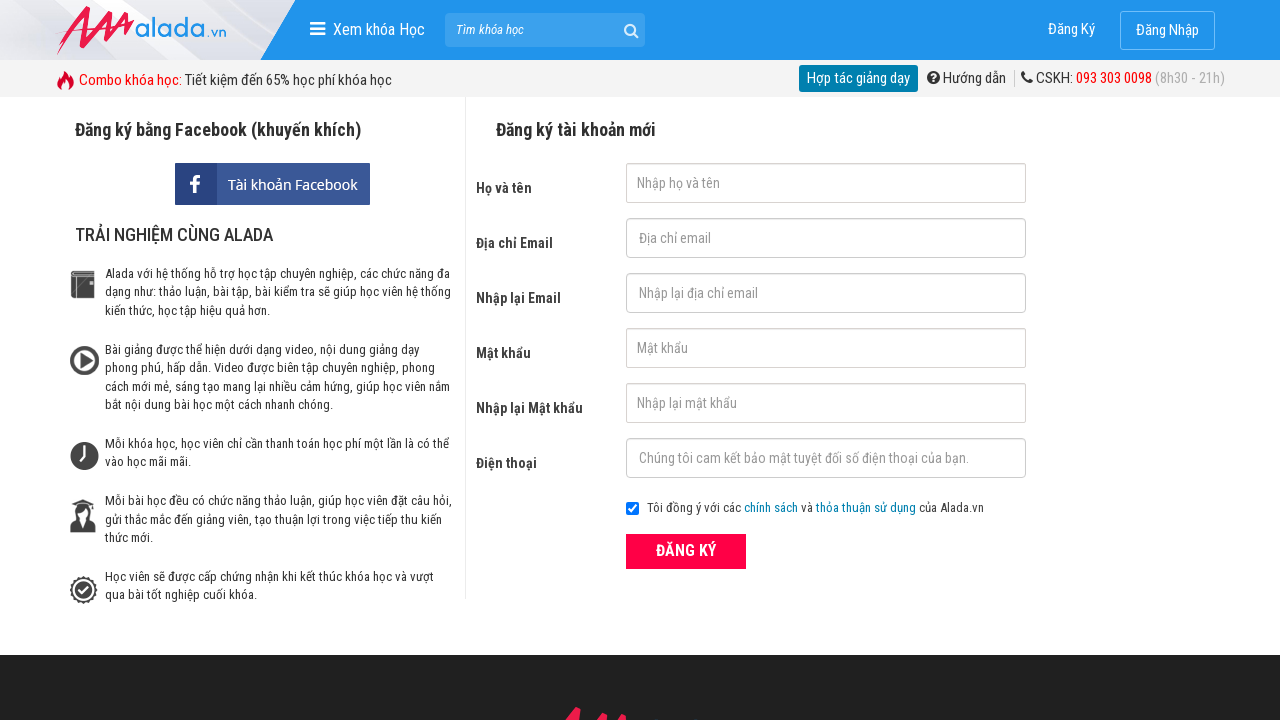

Filled first name field with 'Hoang Nguyen' on #txtFirstname
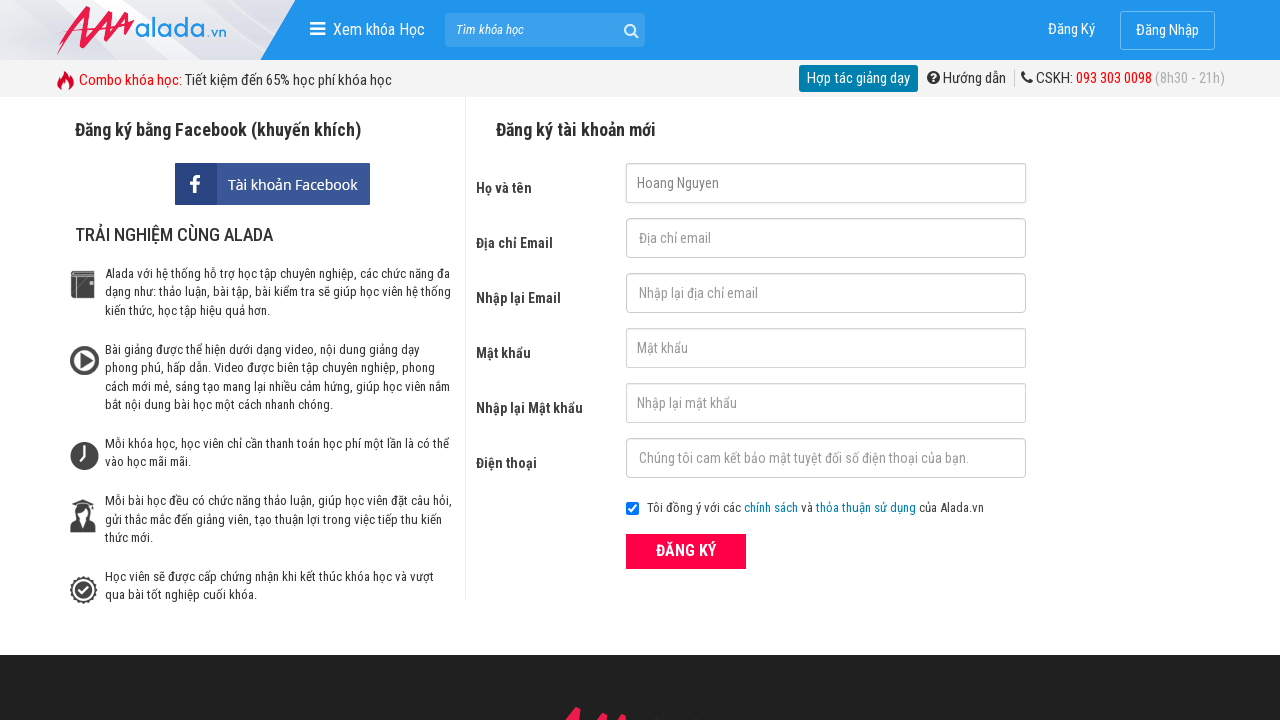

Filled email field with 'anna.testing@gmail.com' on #txtEmail
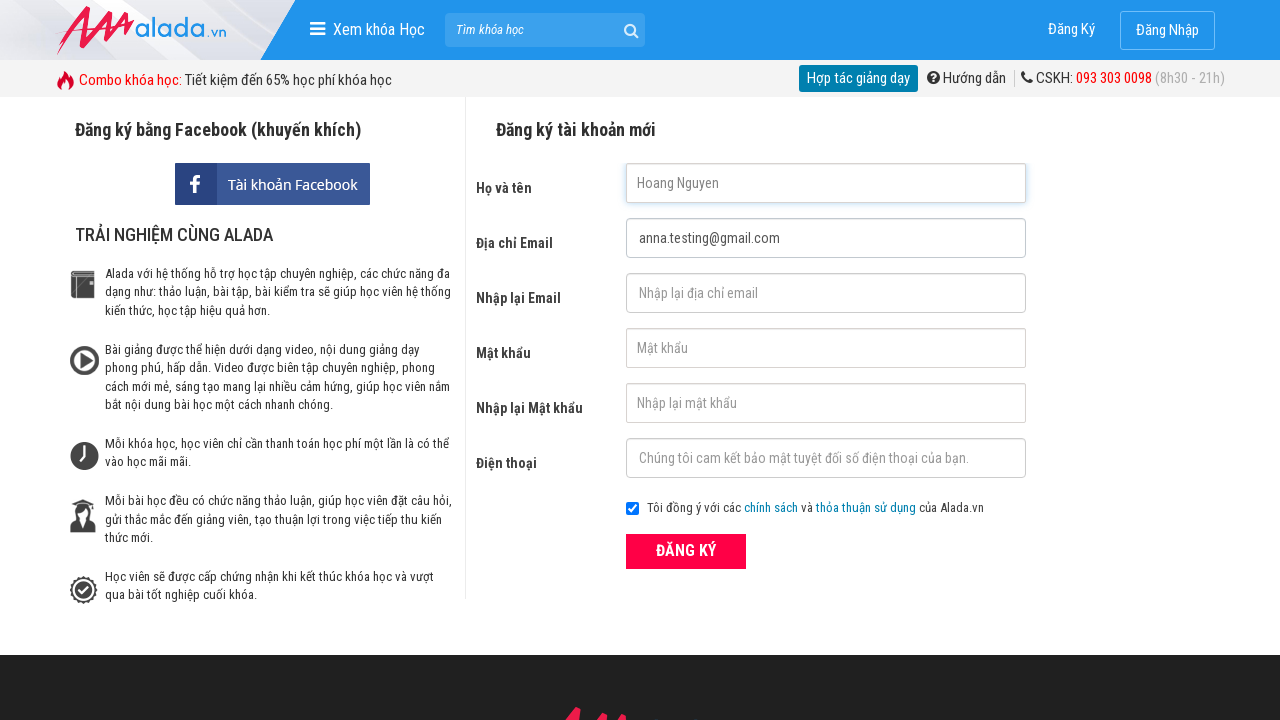

Filled confirm email field with 'anna.testing@gmail.com' on #txtCEmail
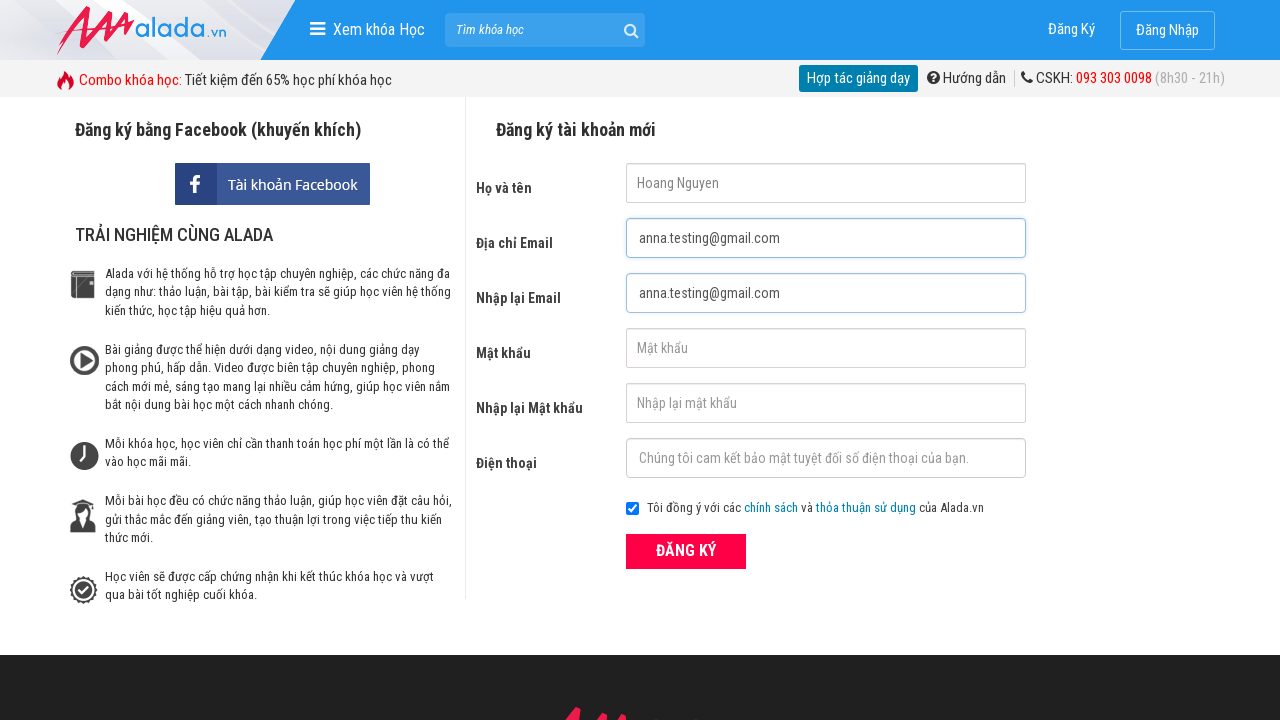

Filled password field with '123456' on #txtPassword
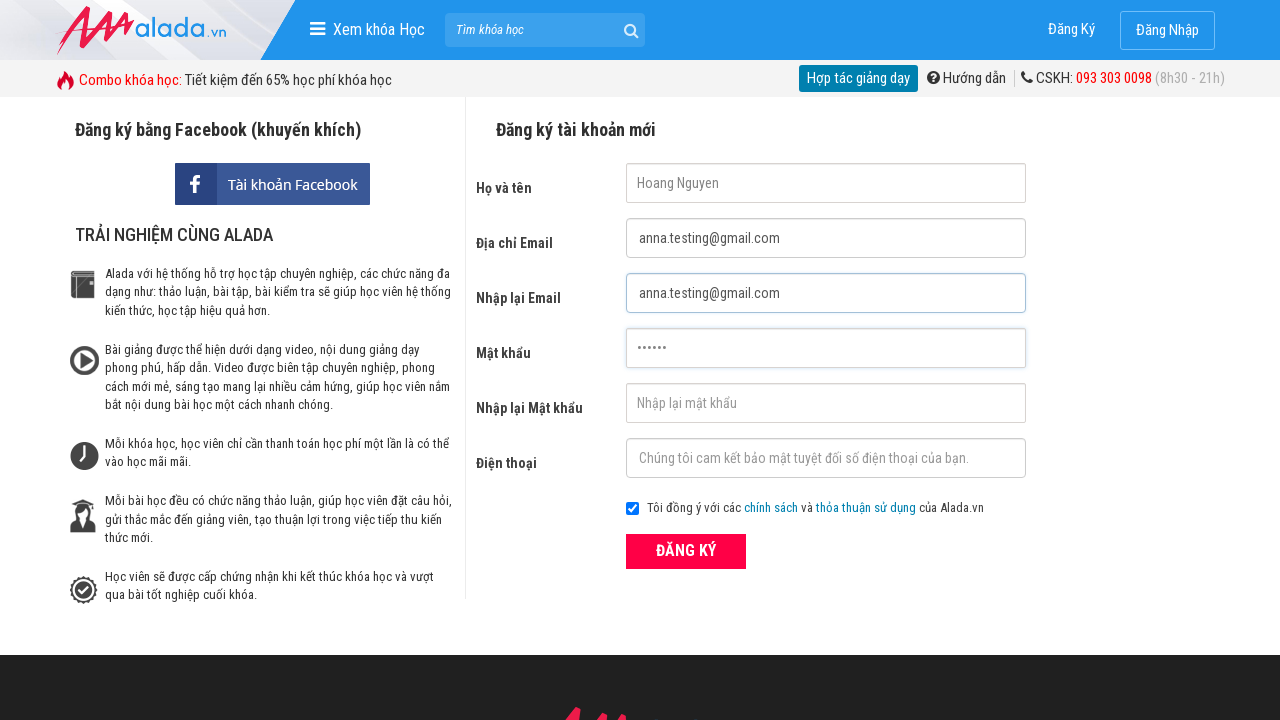

Filled confirm password field with '123456' on #txtCPassword
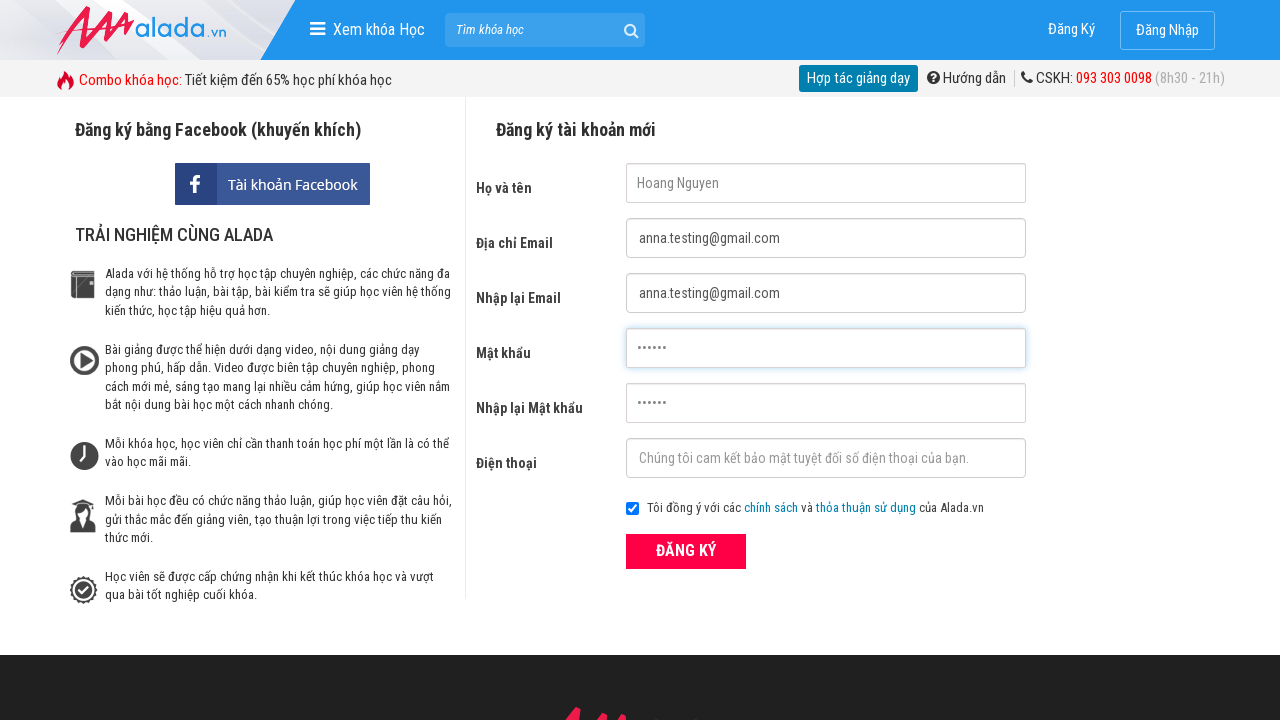

Filled phone field with '09325238' (8 digits - less than required 10) on #txtPhone
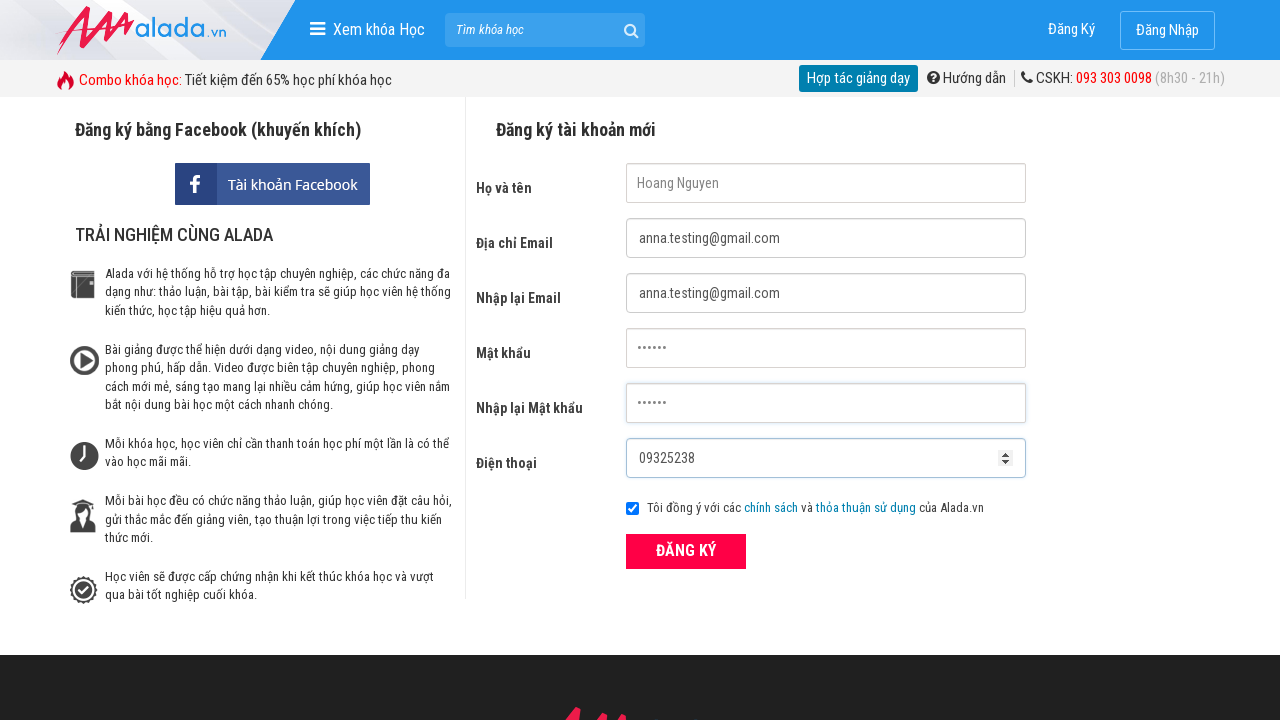

Clicked submit button to register at (686, 551) on button[type='submit']
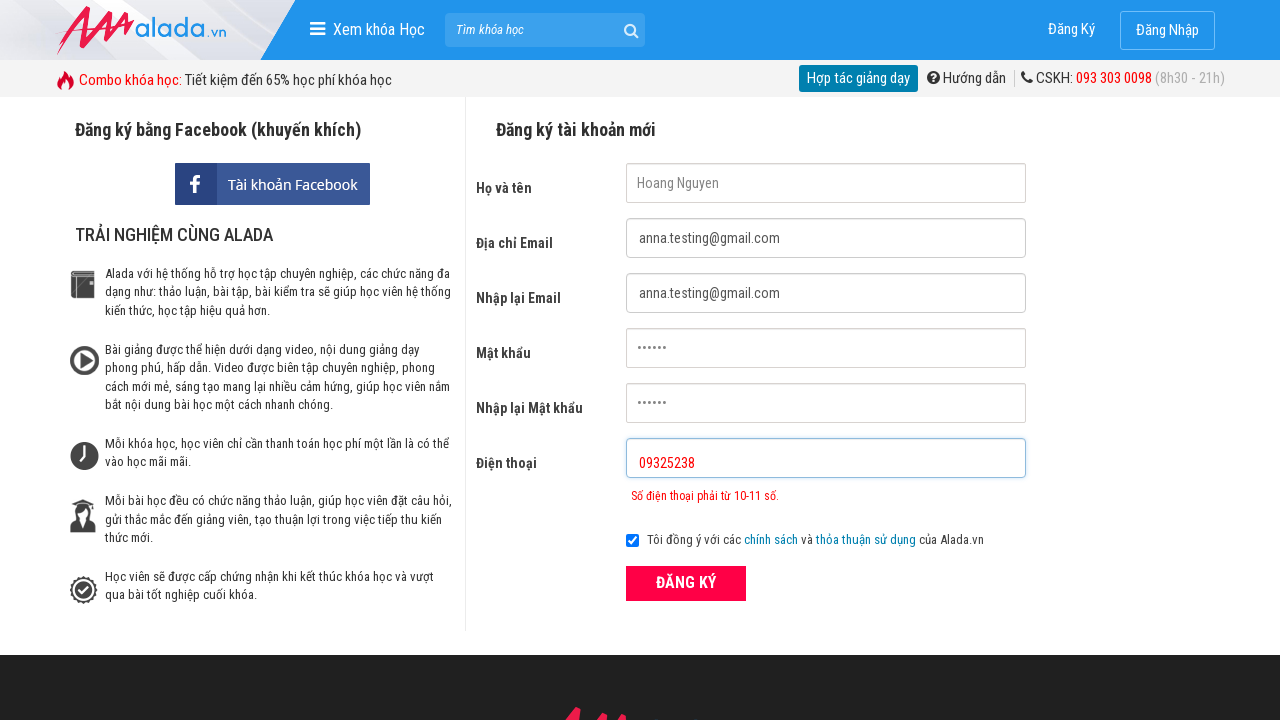

Phone validation error message appeared
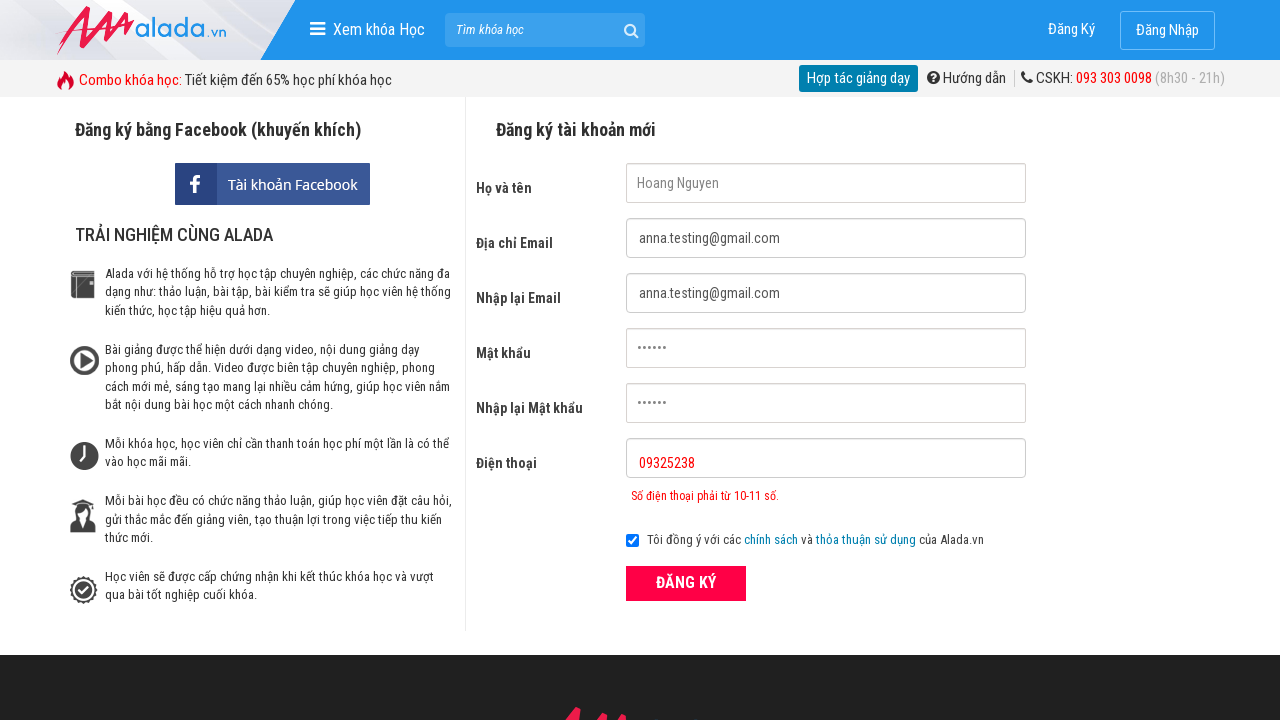

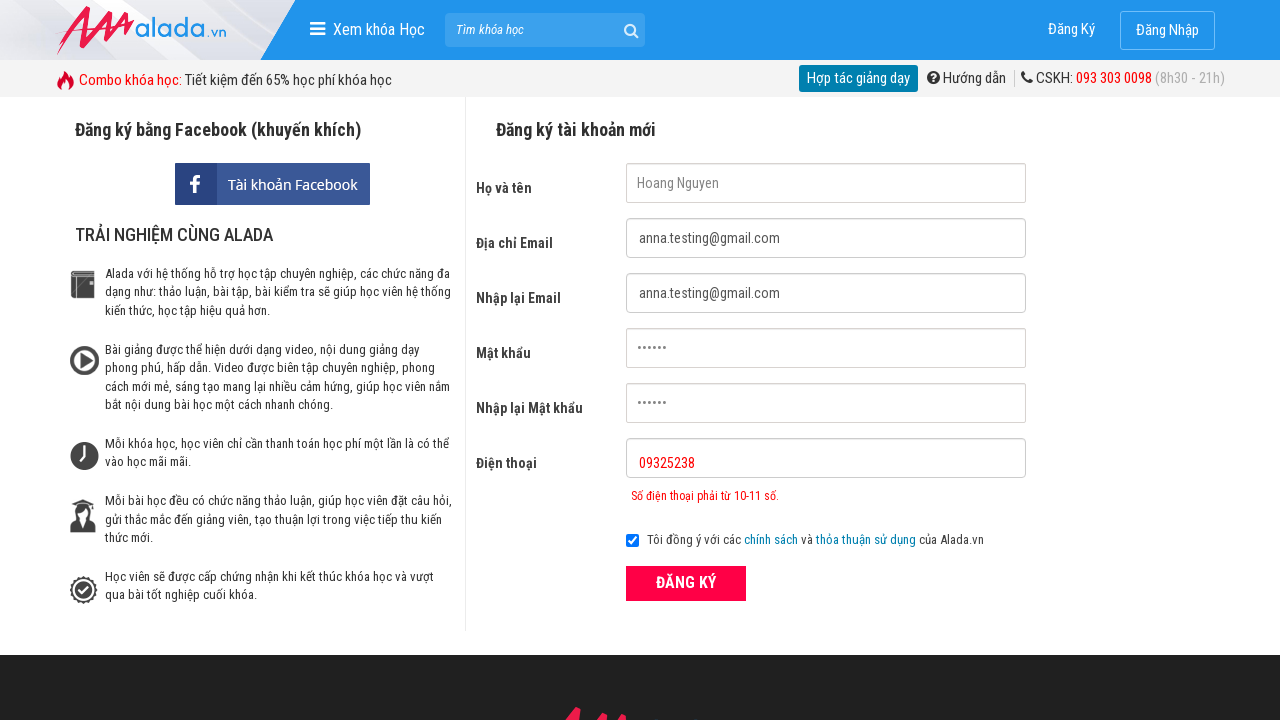